Tests user registration functionality by filling out a registration form with personal details and submitting it

Starting URL: https://parabank.parasoft.com/parabank/index.htm

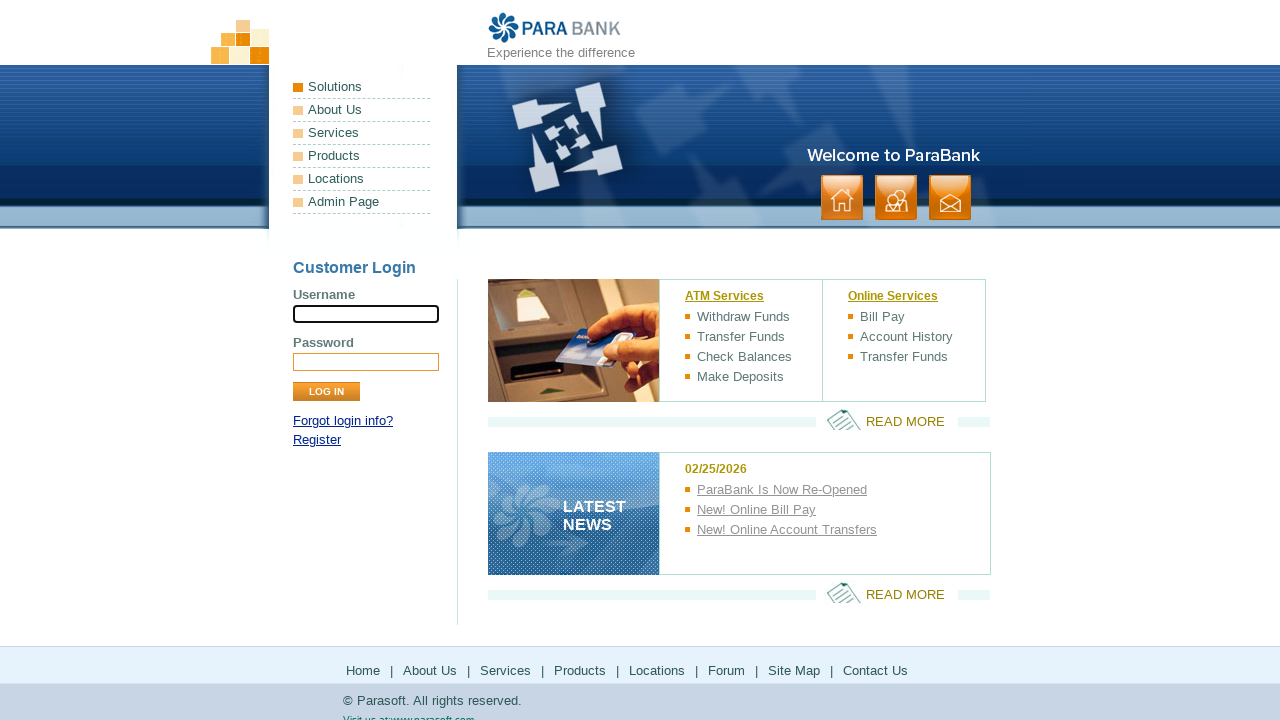

Clicked Register link at (317, 440) on xpath=//div/div/div[@id='loginPanel']/p/a[text()='Register']
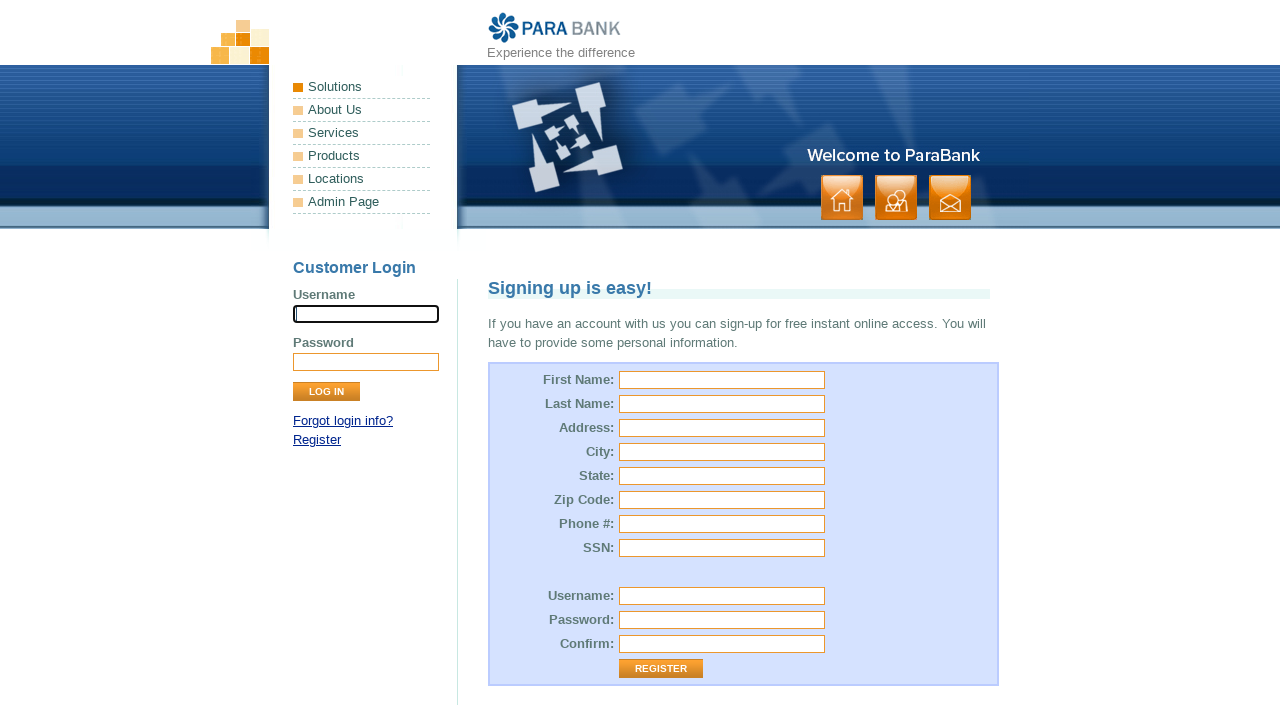

Filled first name field with 'Nirali' on #customer\.firstName
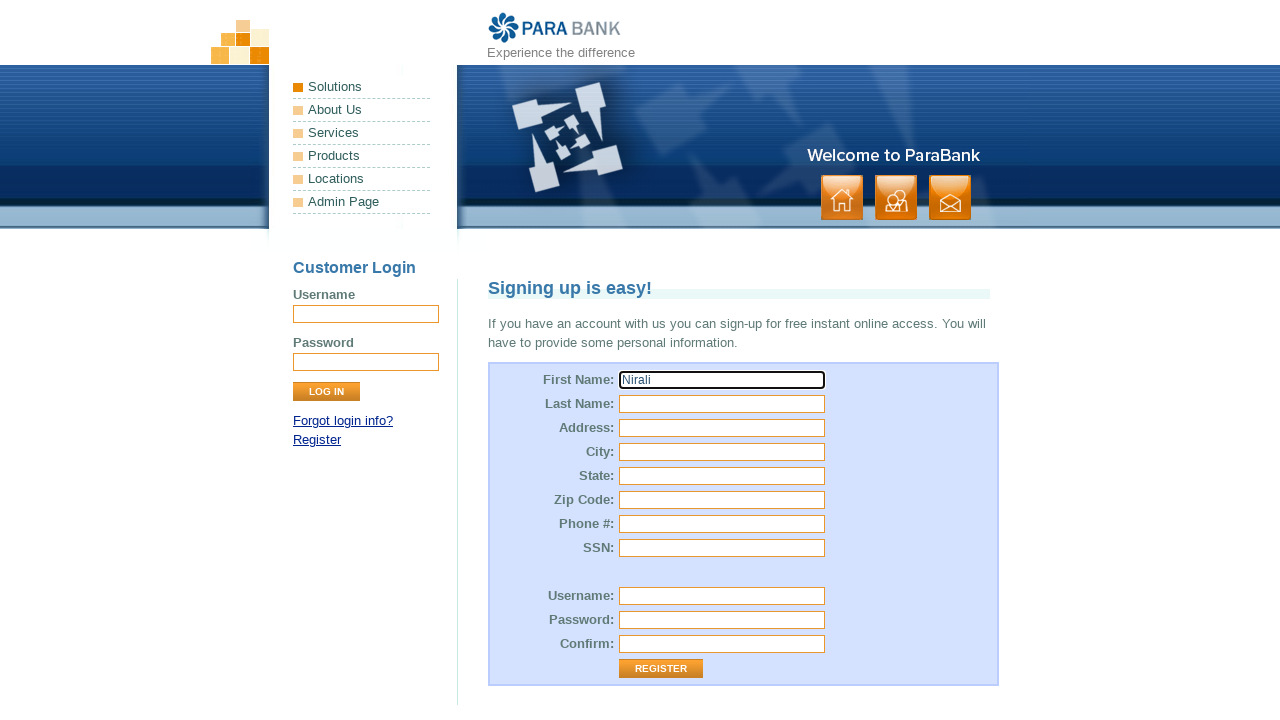

Filled last name field with 'Patel' on #customer\.lastName
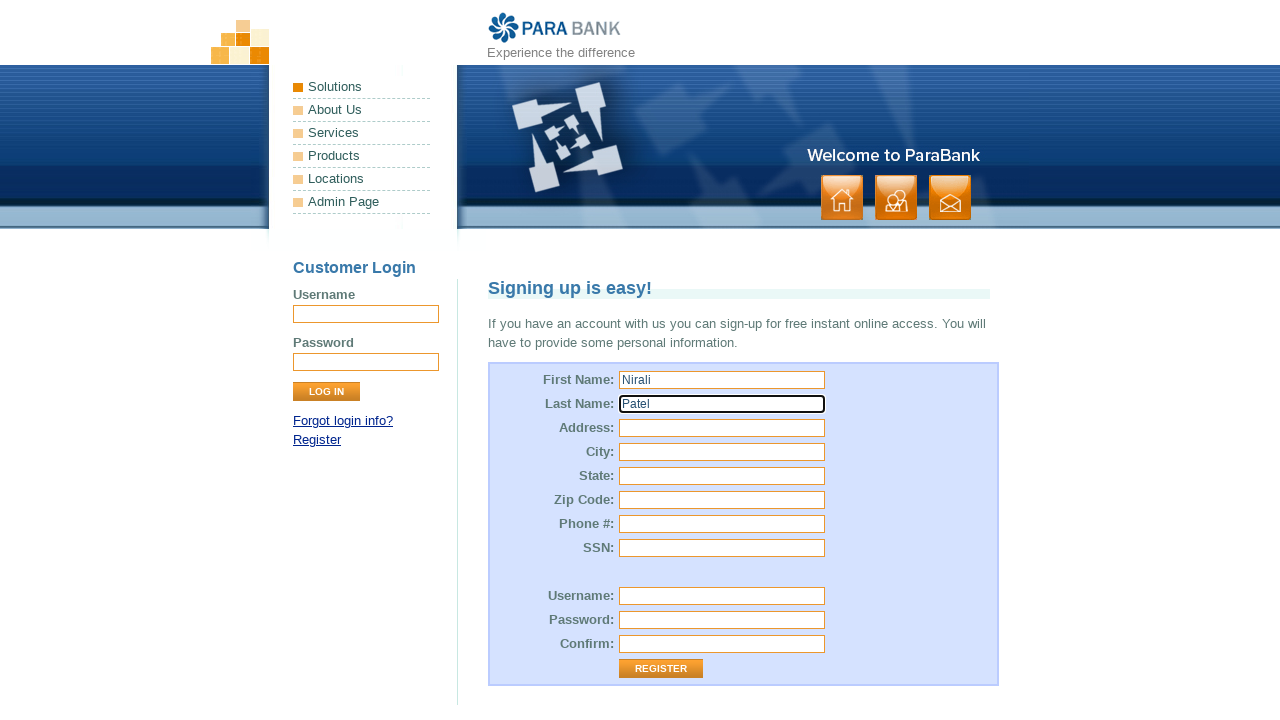

Filled street address field with 'abc,nr.local road' on #customer\.address\.street
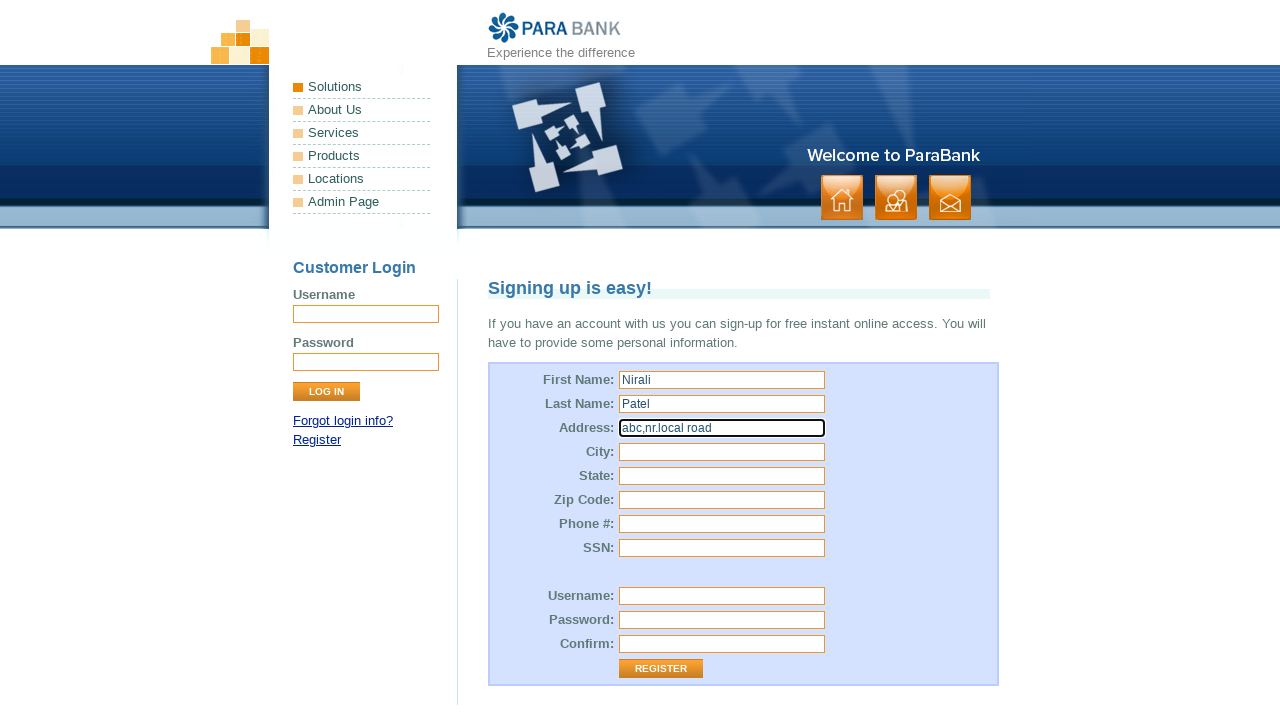

Filled city field with 'surat' on #customer\.address\.city
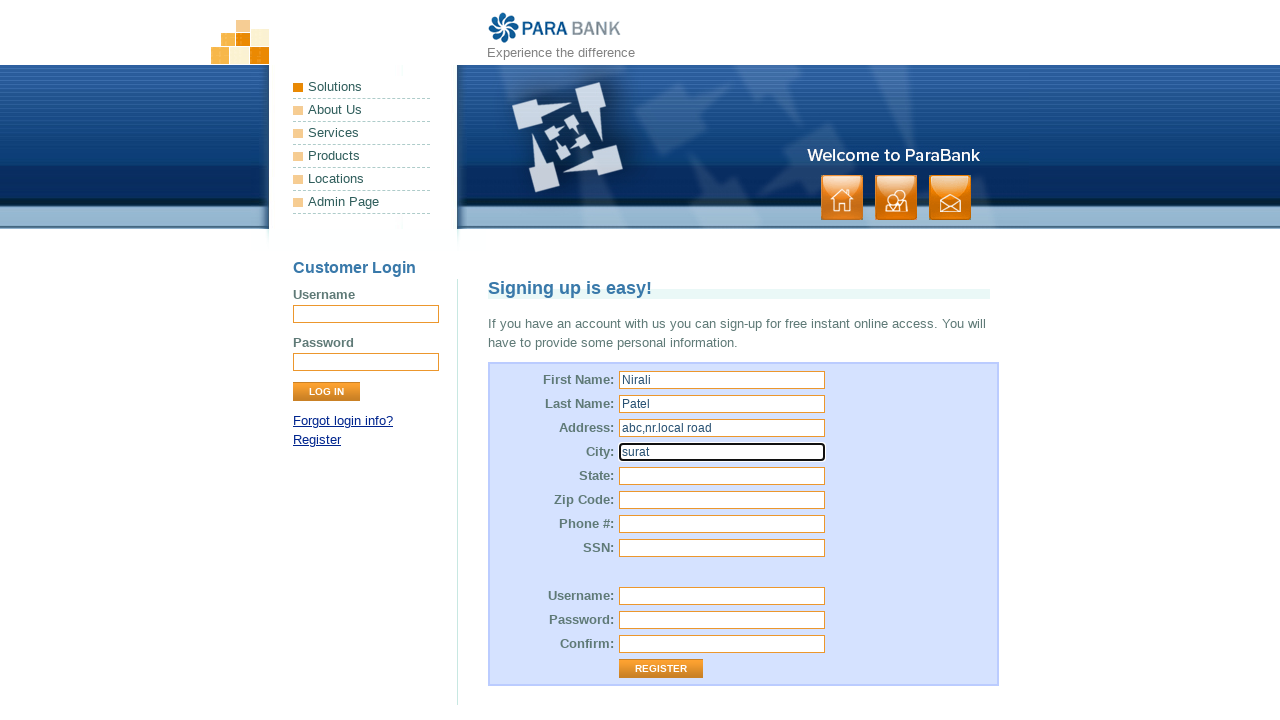

Filled state field with 'Gujarat' on #customer\.address\.state
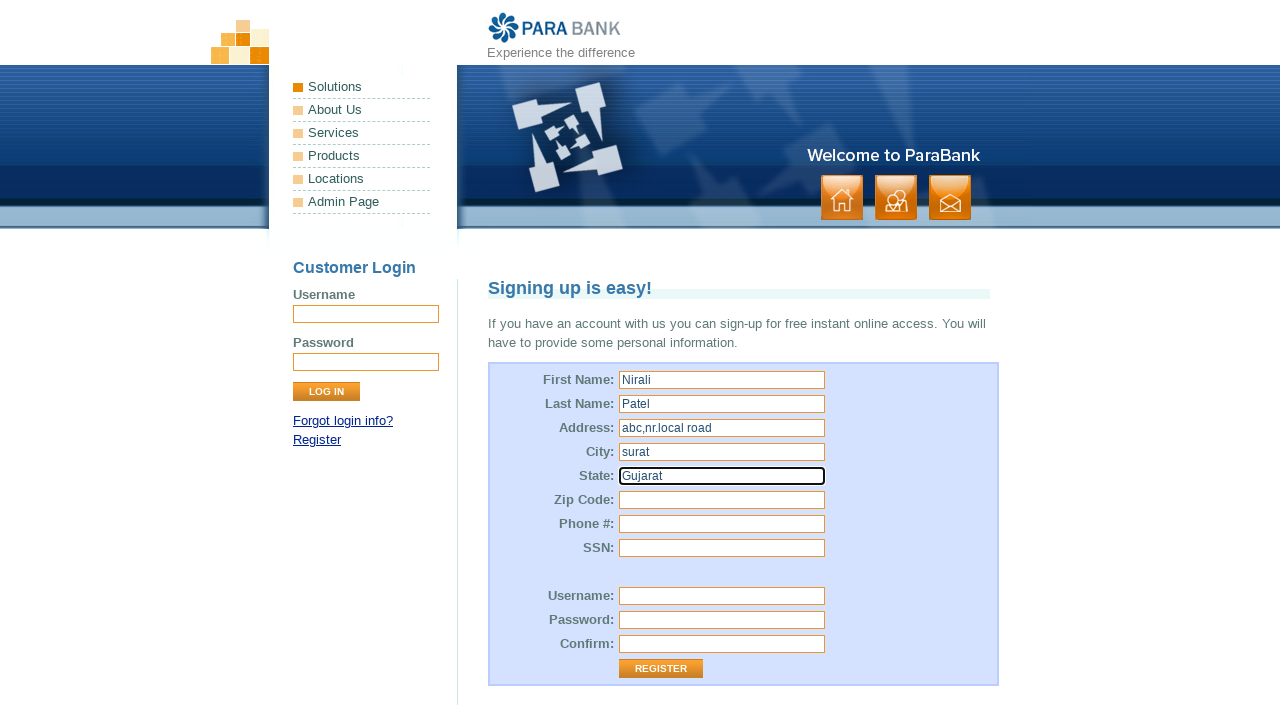

Filled zip code field with '394101' on #customer\.address\.zipCode
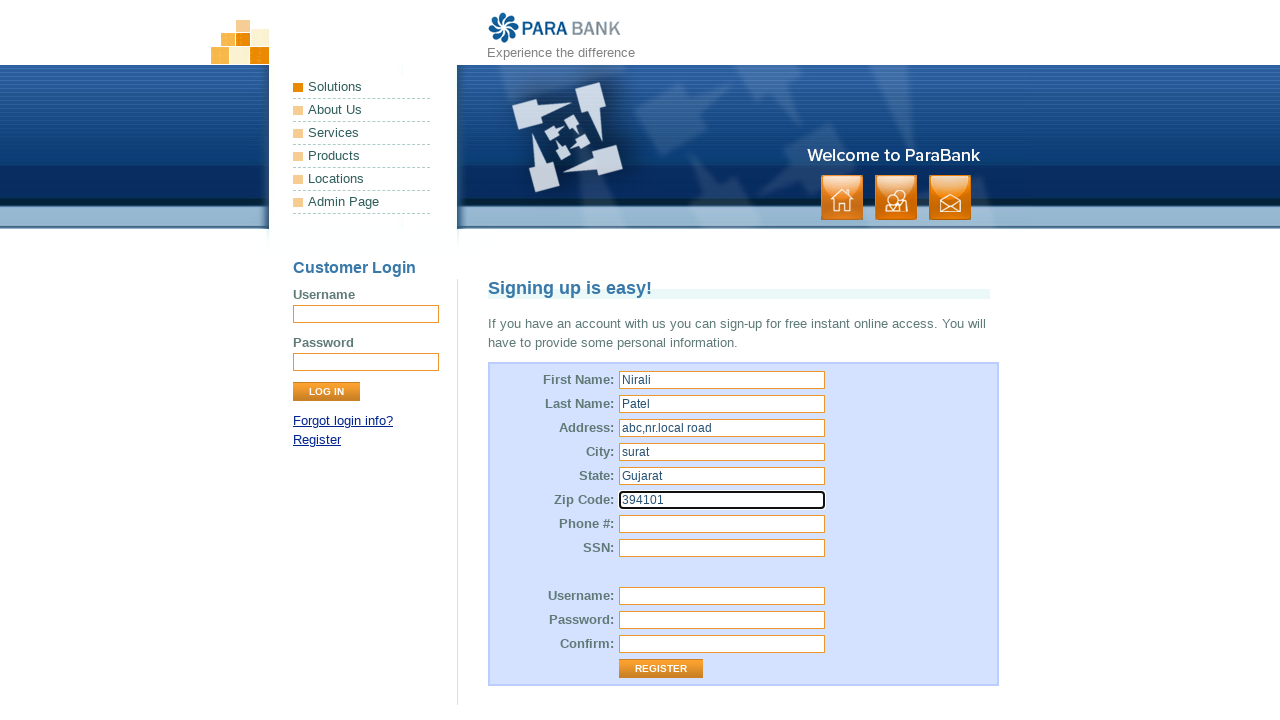

Filled phone number field with '123456789' on #customer\.phoneNumber
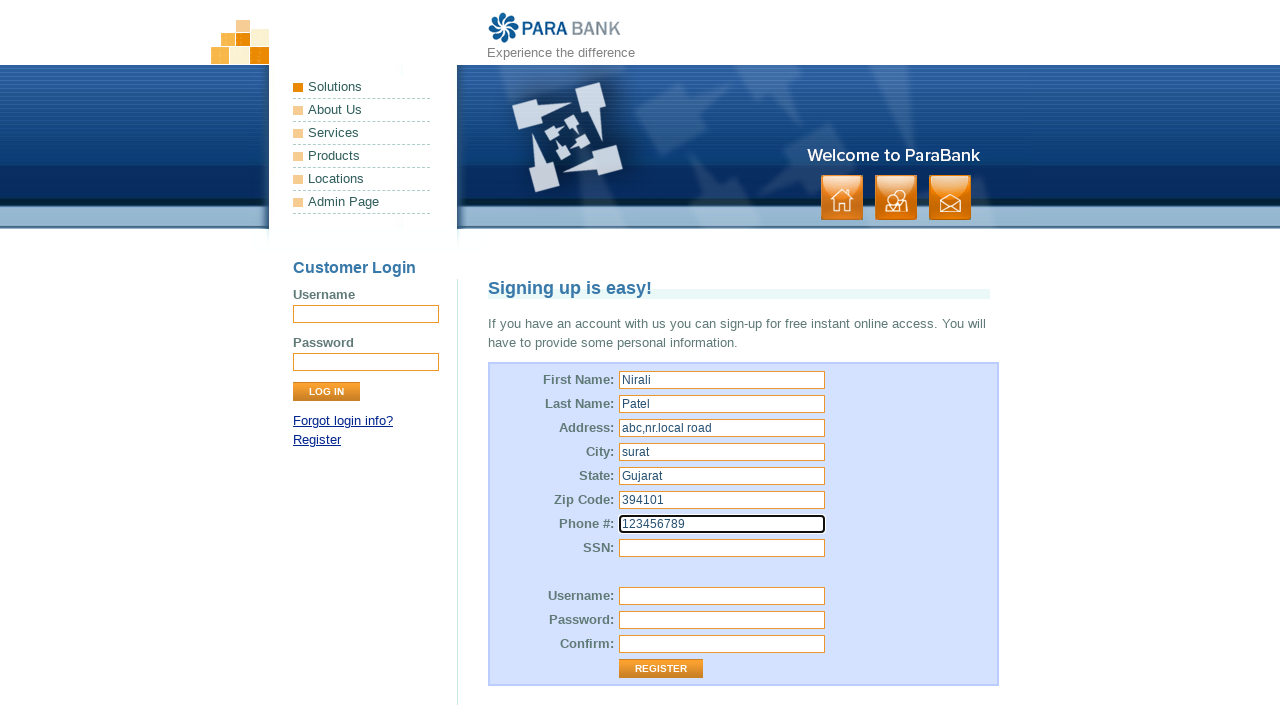

Filled SSN field with 'asdf' on #customer\.ssn
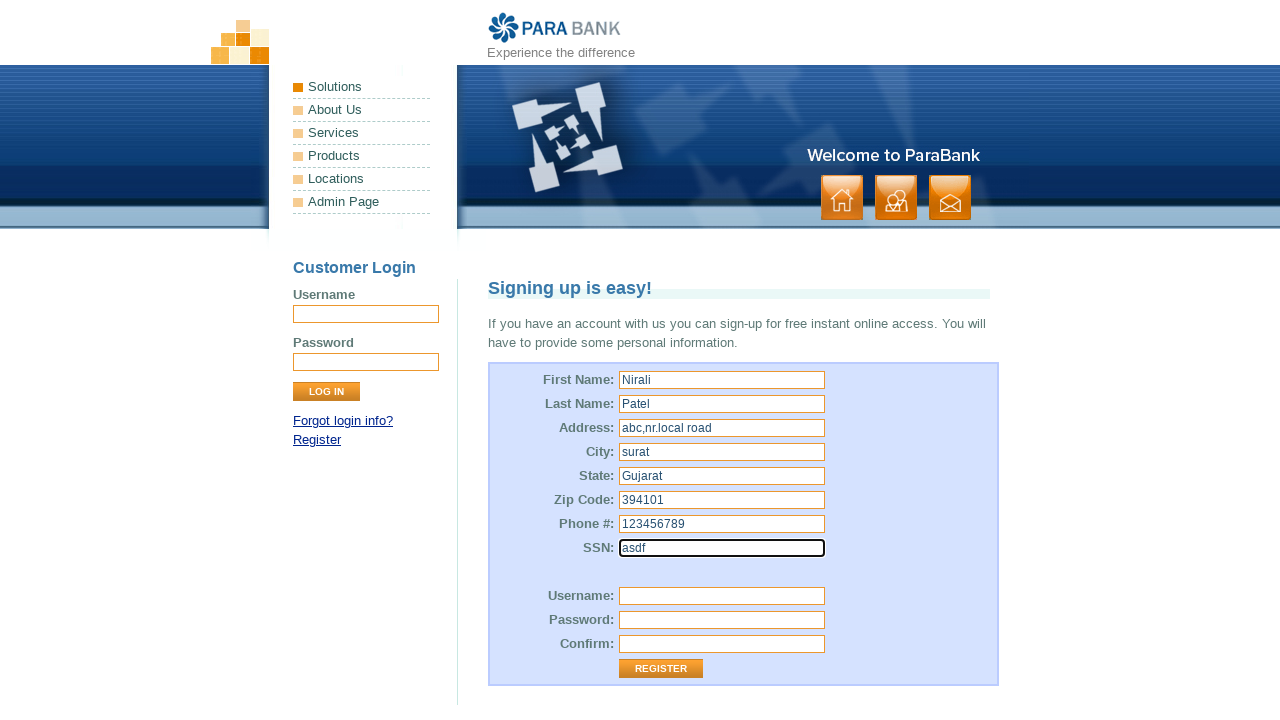

Filled username field with 'Nirali' on #customer\.username
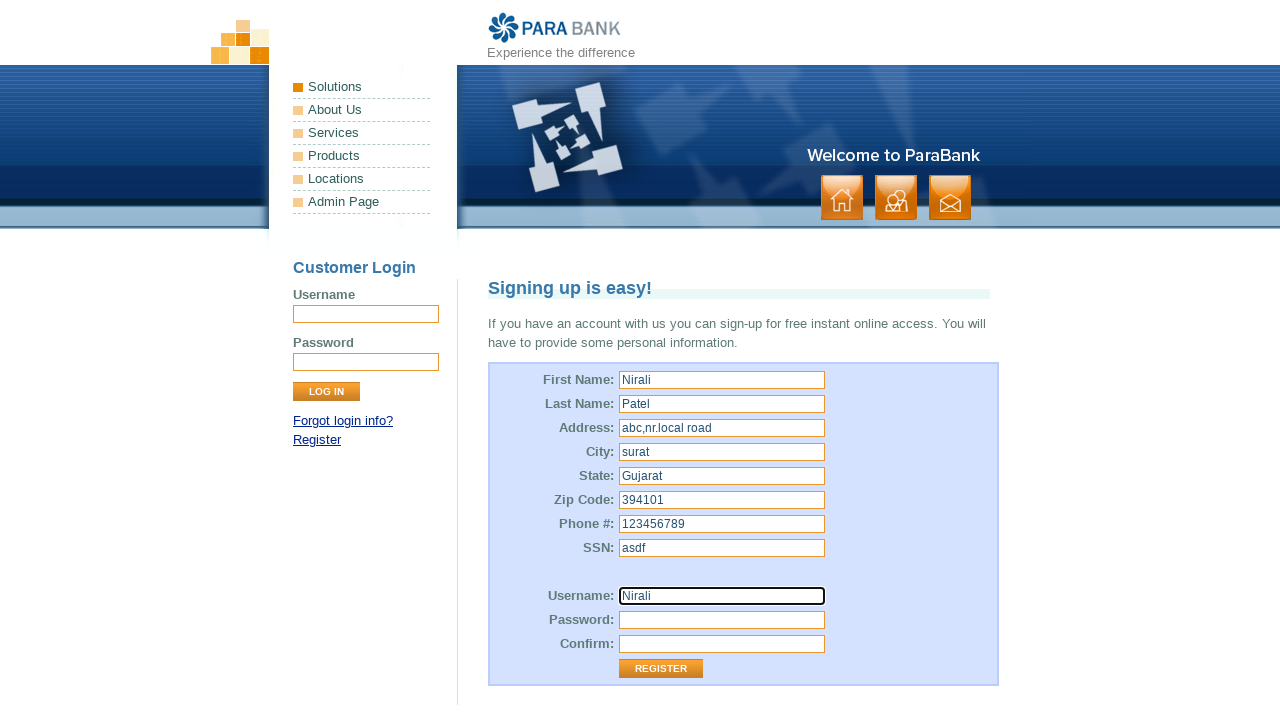

Filled password field with '1234' on #customer\.password
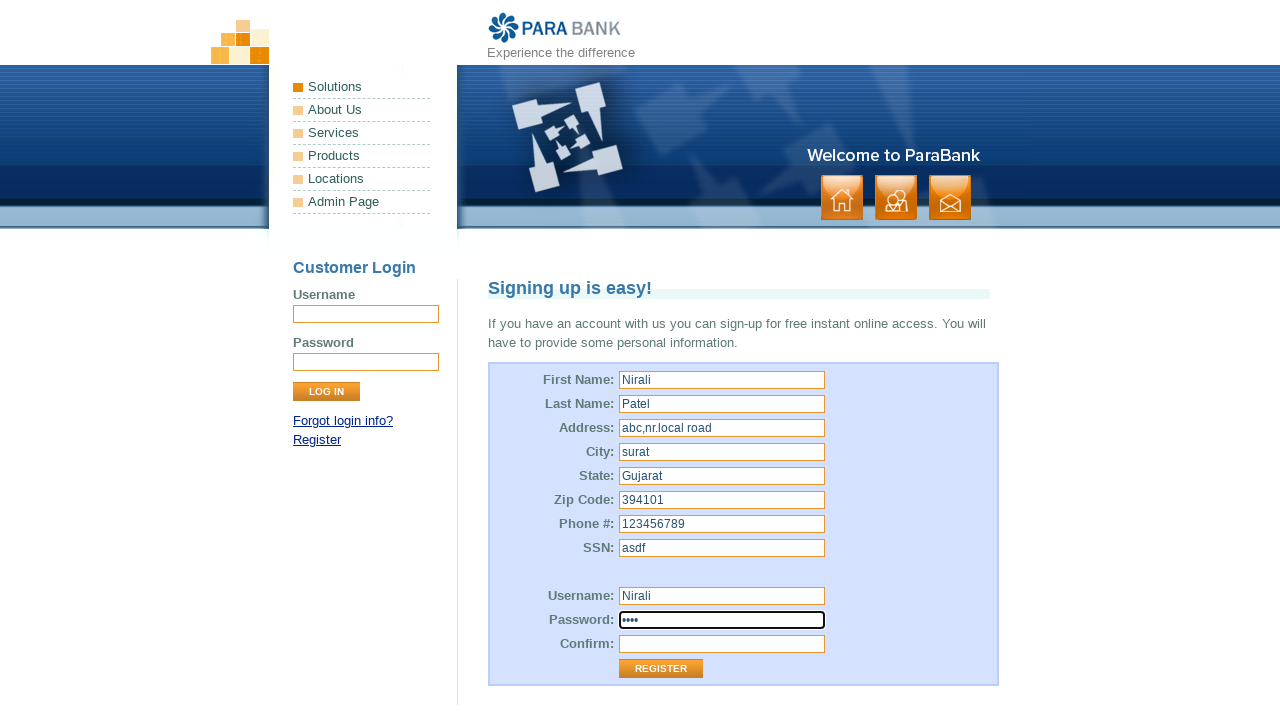

Filled repeated password field with '1234' on #repeatedPassword
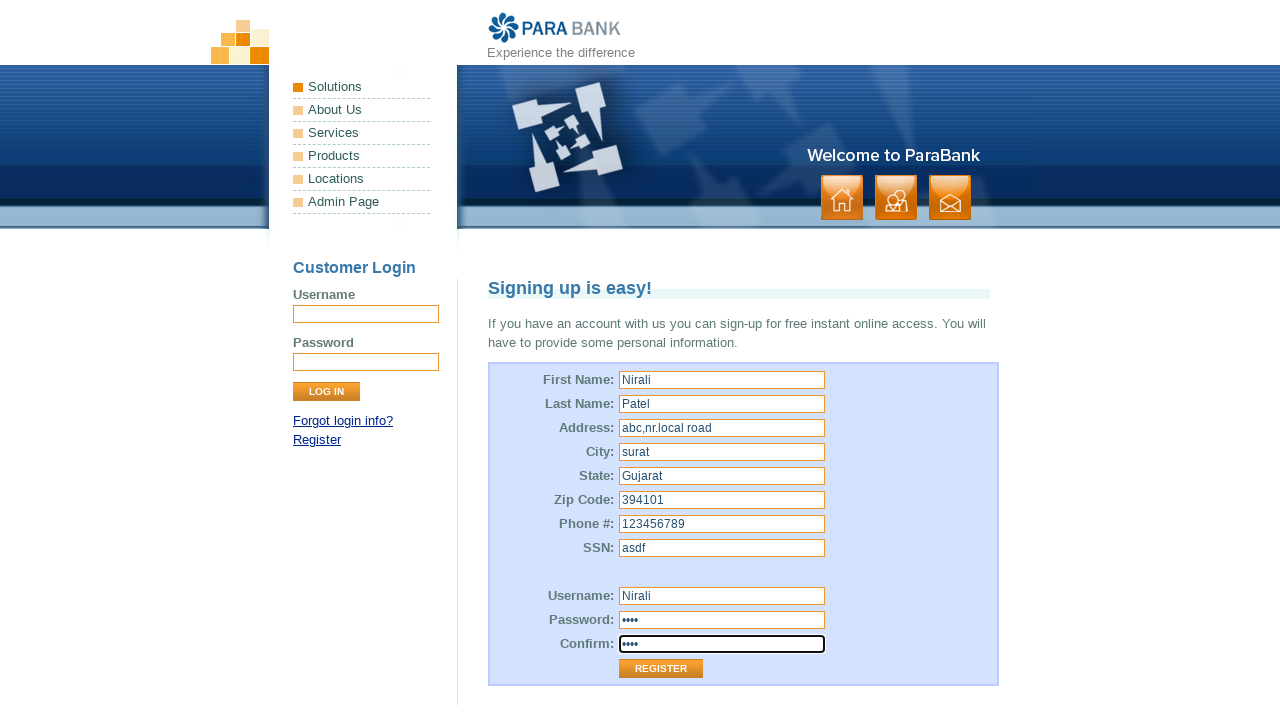

Clicked submit button to complete registration at (896, 198) on .button
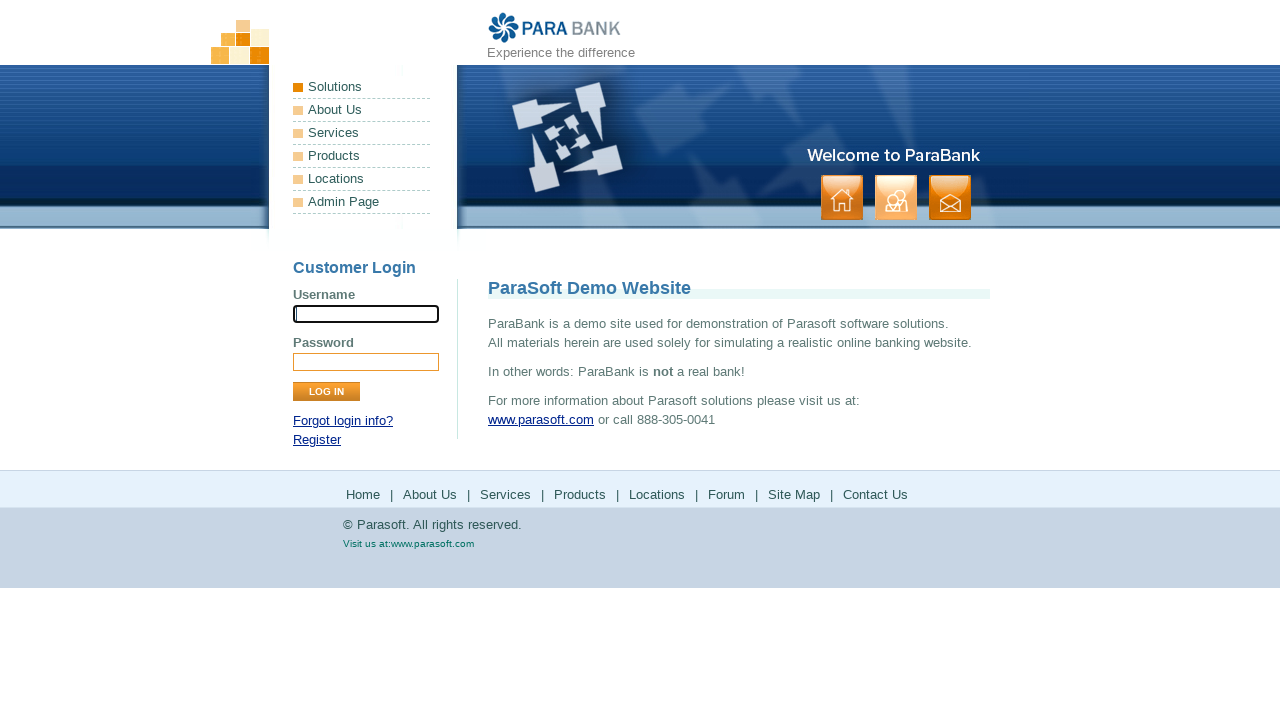

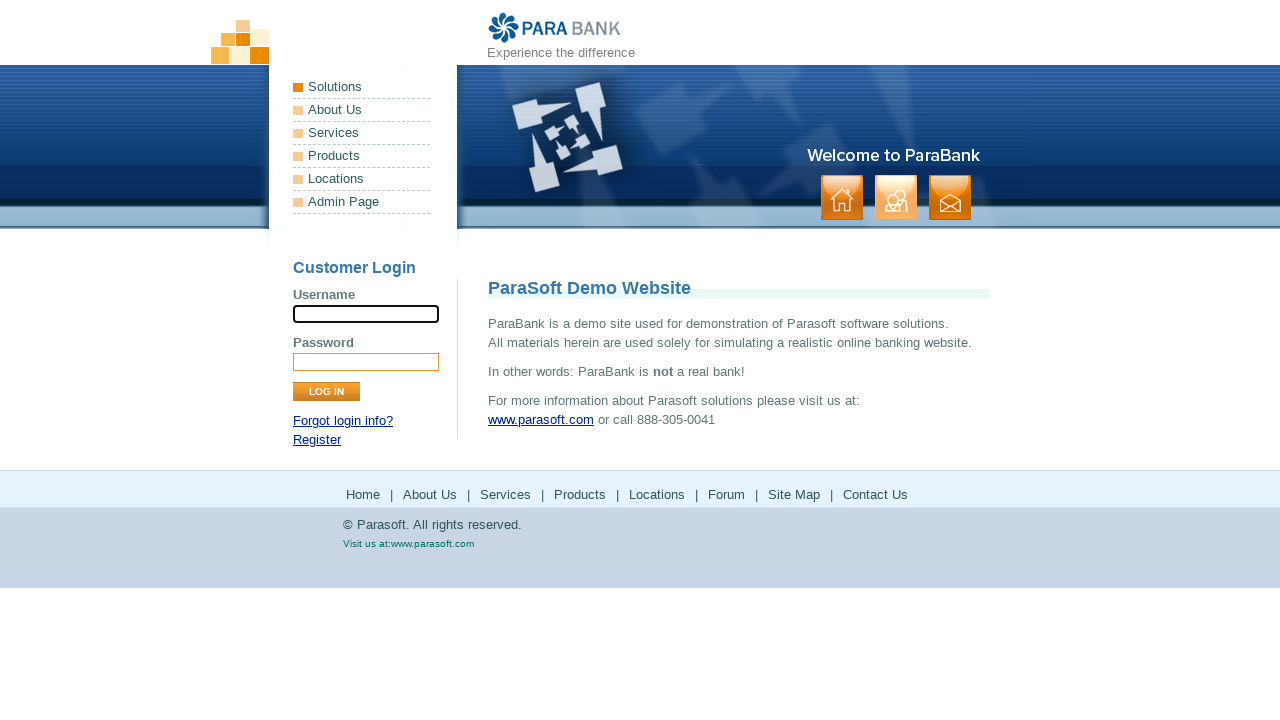